Tests date picker selection by clicking on date input and selecting a year from dropdown

Starting URL: https://demoqa.com/automation-practice-form

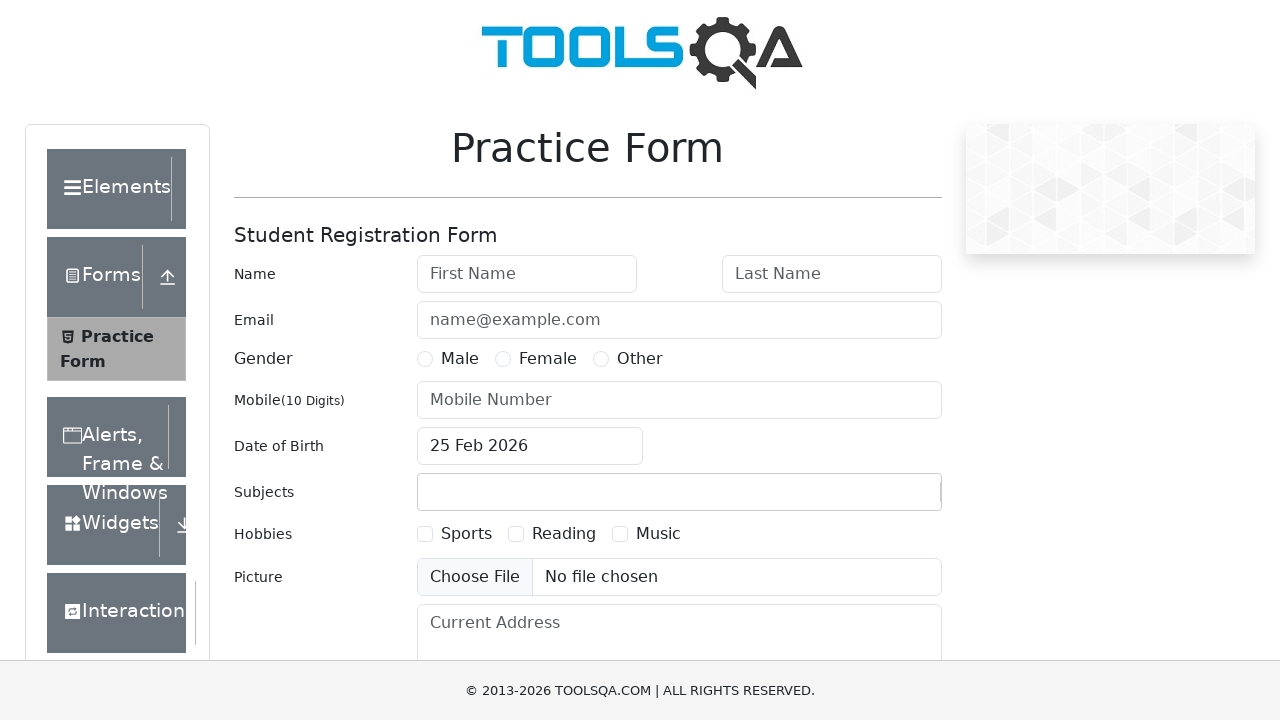

Clicked on date input to open date picker at (530, 446) on #dateOfBirthInput
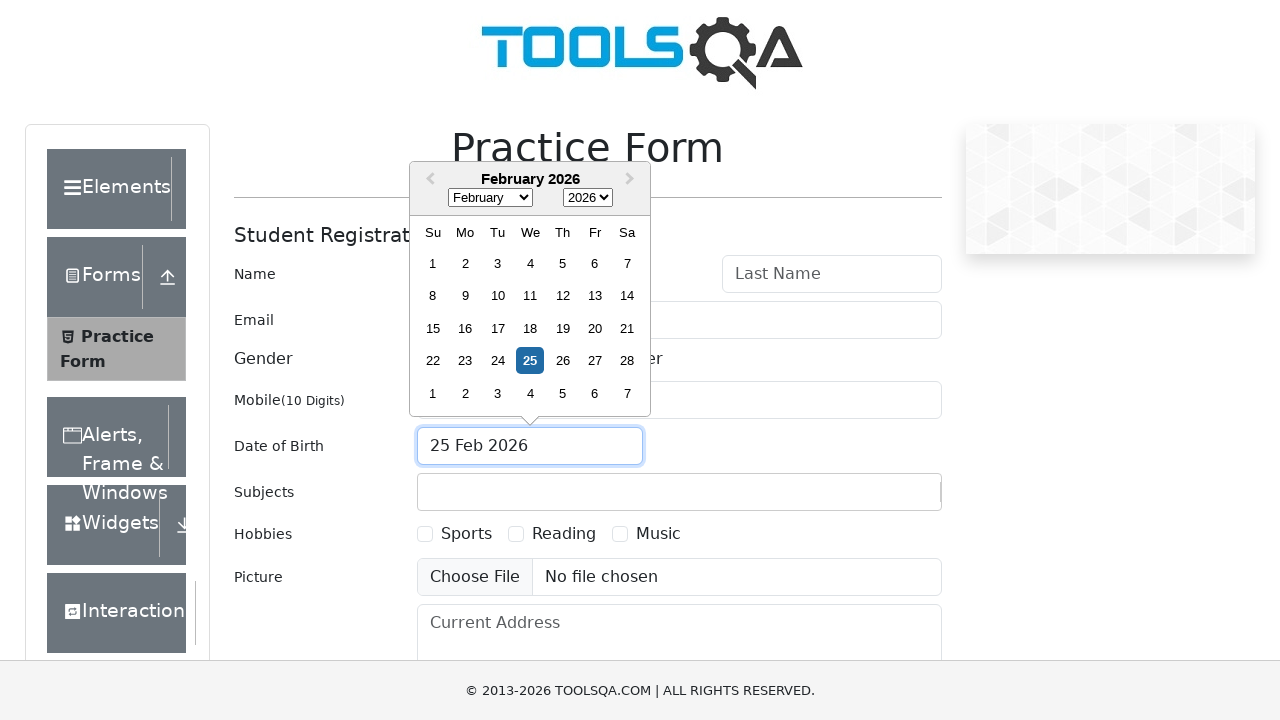

Selected year 2000 from the year dropdown on select.react-datepicker__year-select
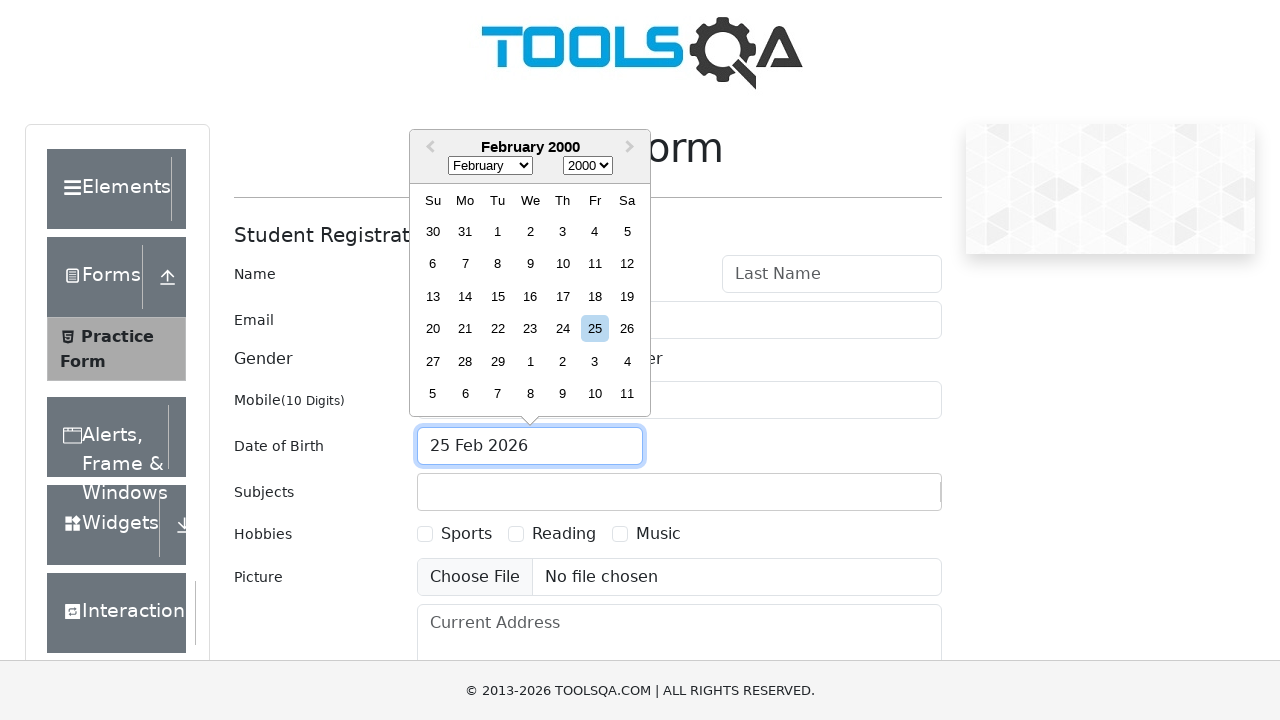

Verified that year 2000 was successfully selected
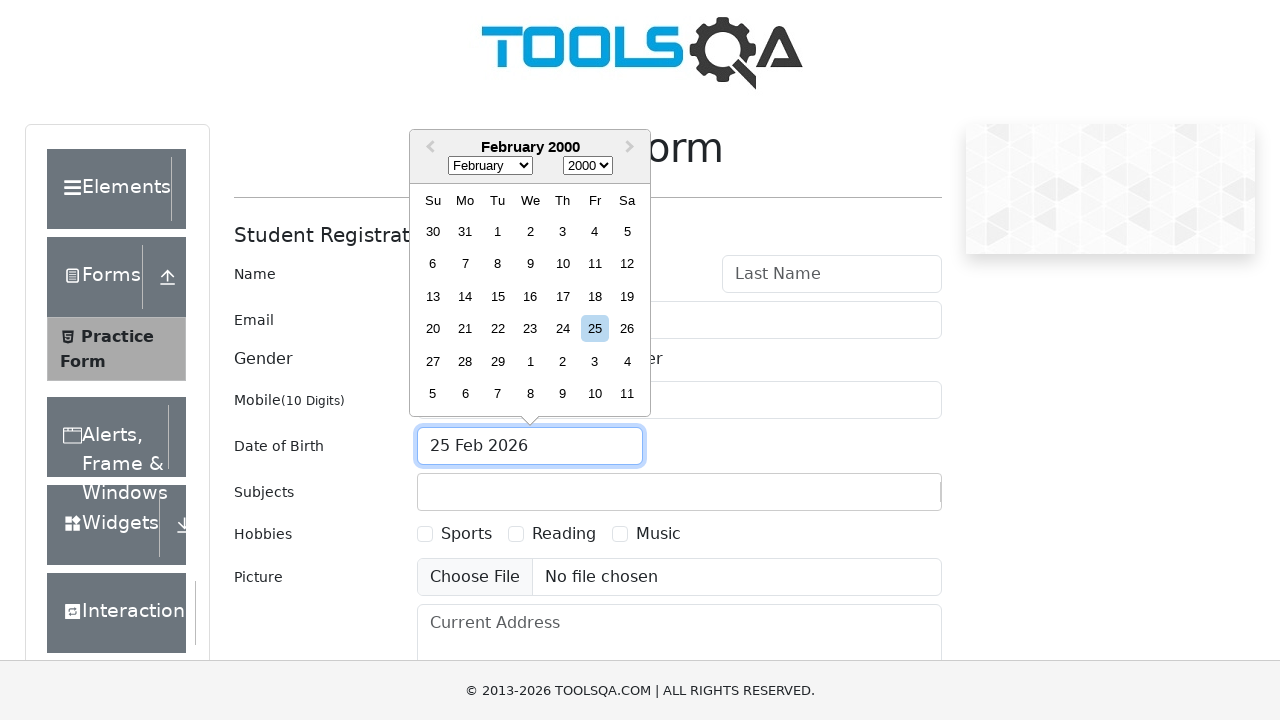

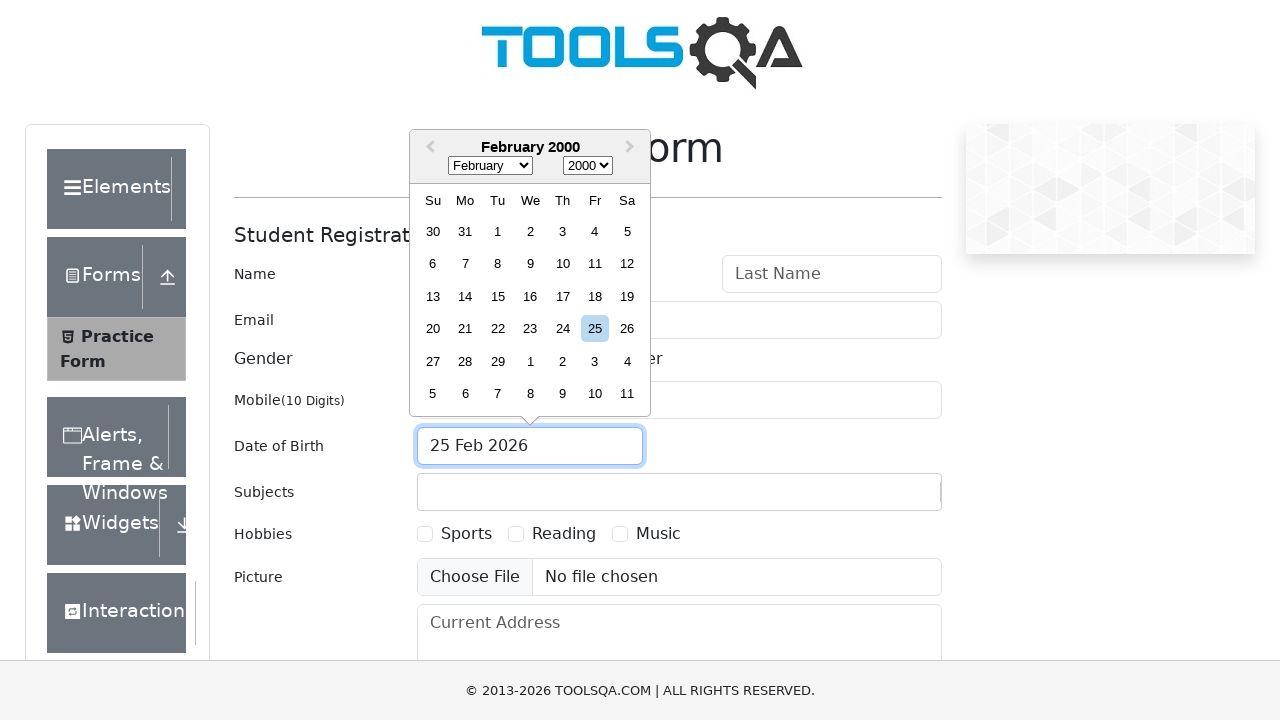